Tests the search functionality on an OpenCart page by entering search terms into the search box, refreshing the page, and entering another search term.

Starting URL: https://naveenautomationlabs.com/opencart/index.php?route=account/login

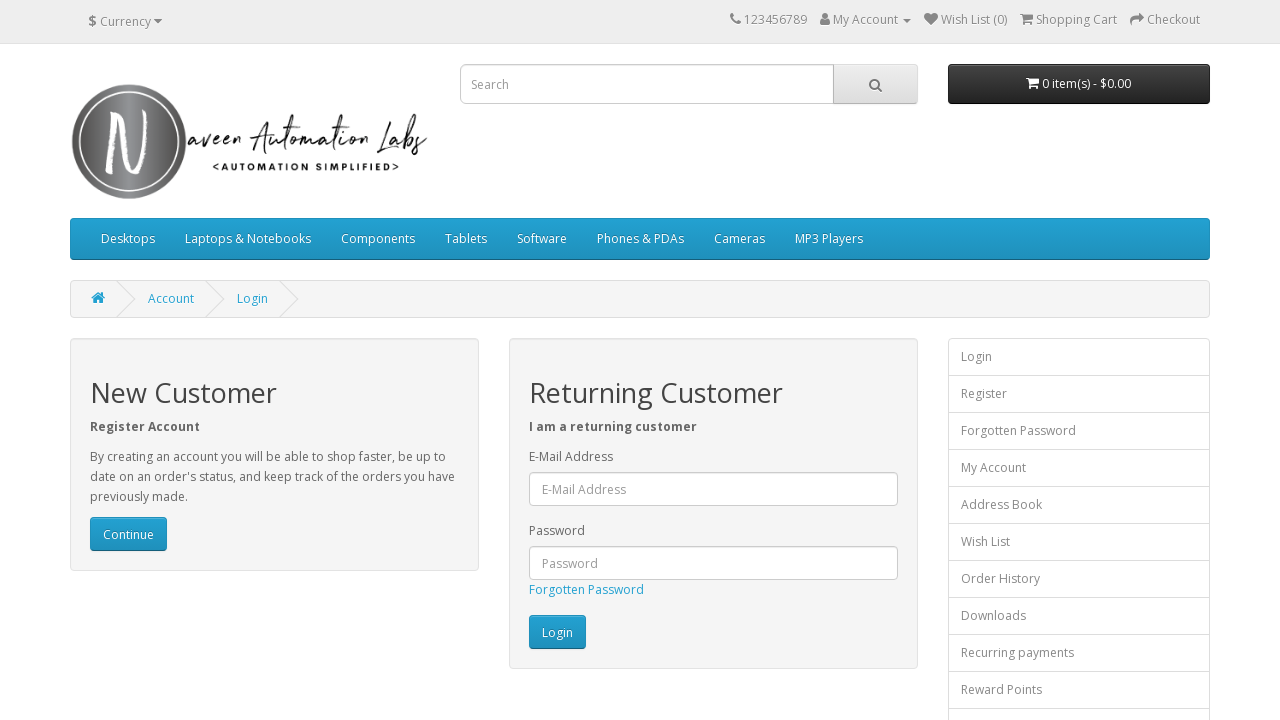

Filled search box with 'macbook' on input[name='search']
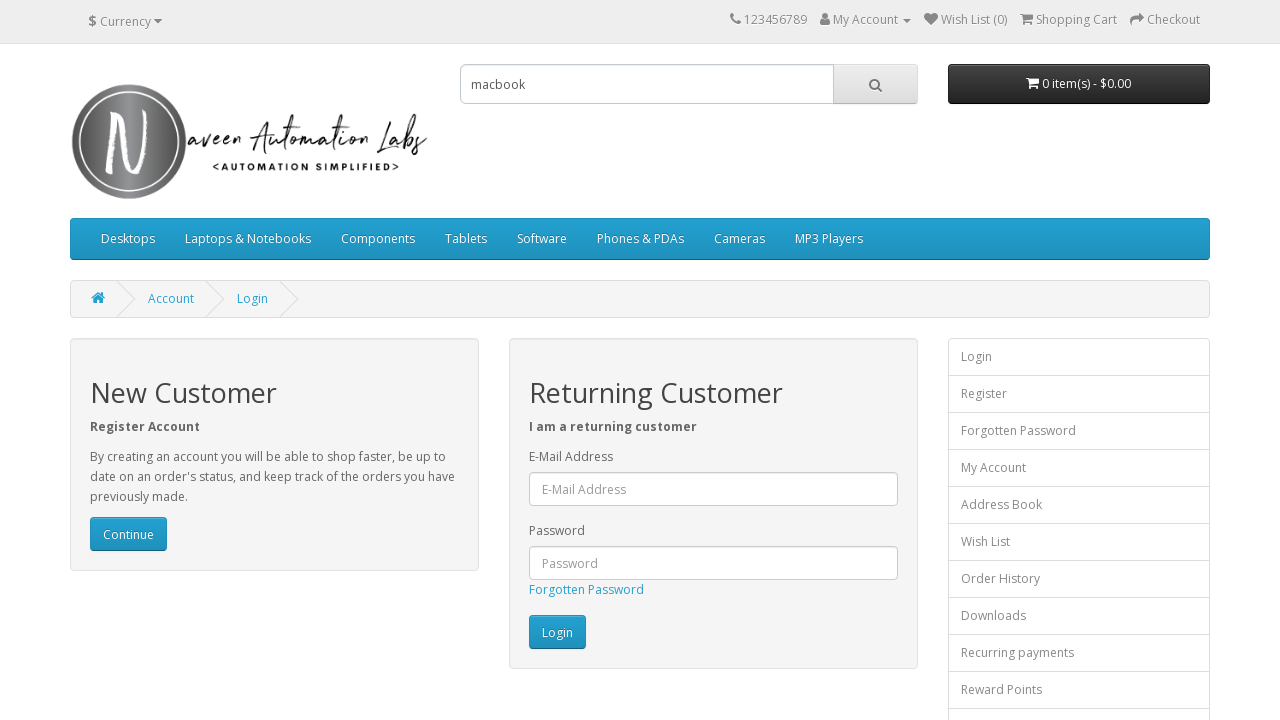

Refreshed the page
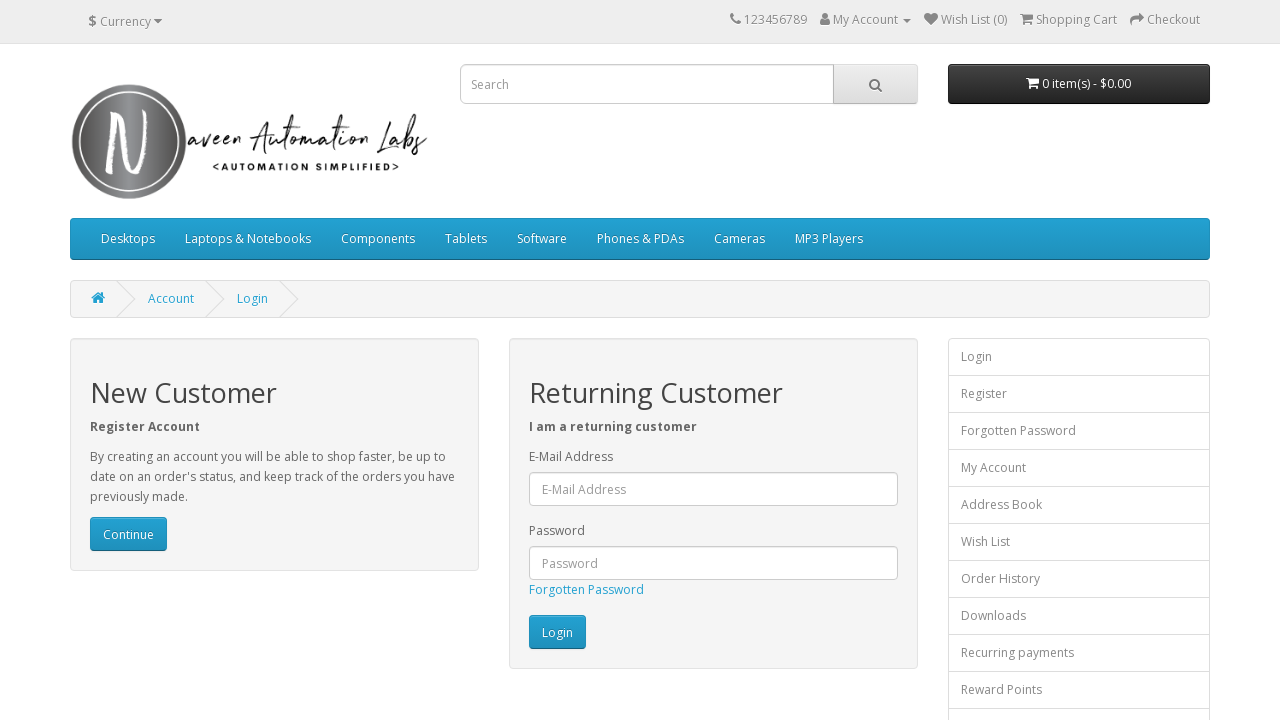

Filled search box with 'samsung' on input[name='search']
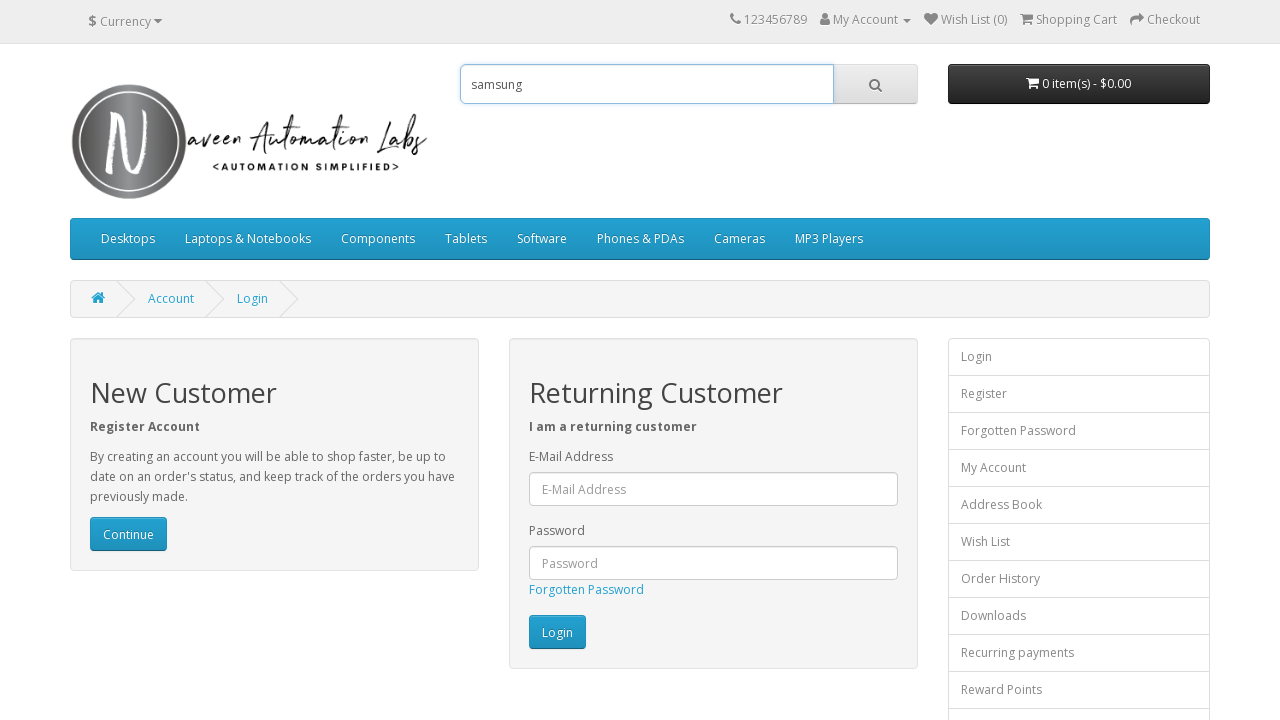

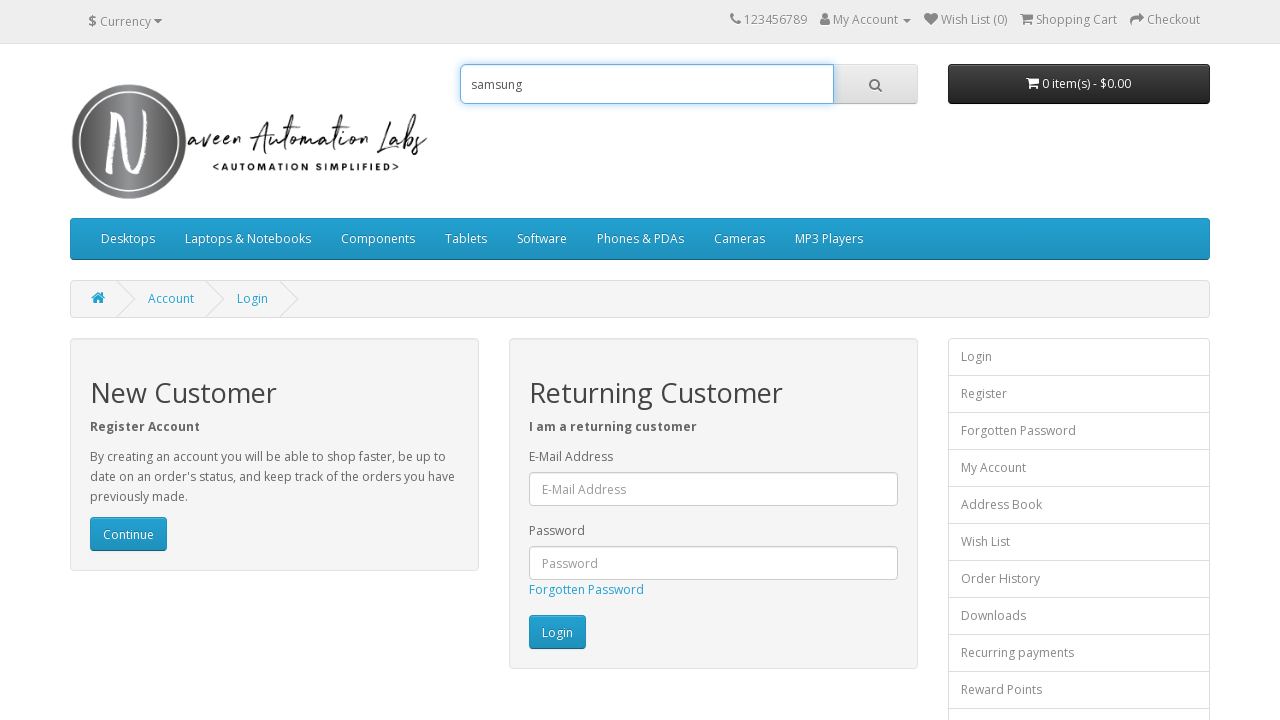